Tests JavaScript confirm dialog by clicking a button that triggers a confirm, dismissing it, and verifying the result message shows cancellation

Starting URL: https://the-internet.herokuapp.com/javascript_alerts

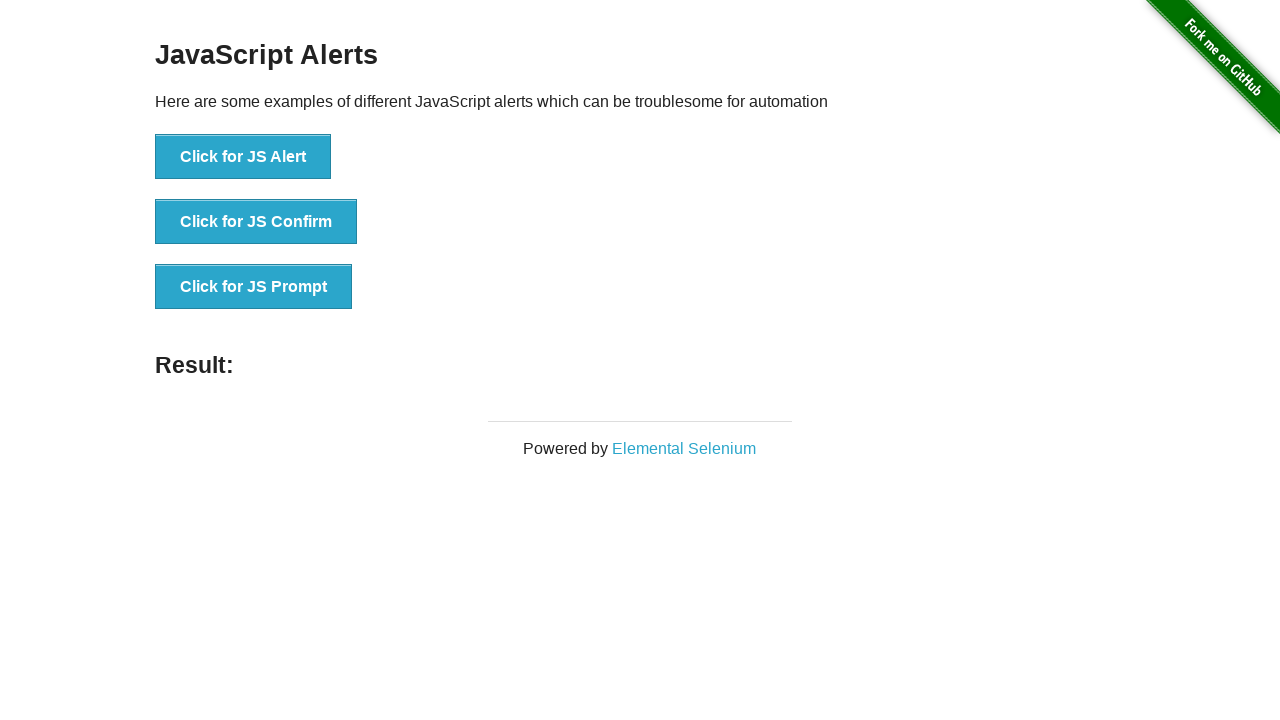

Set up dialog handler to dismiss confirm dialog
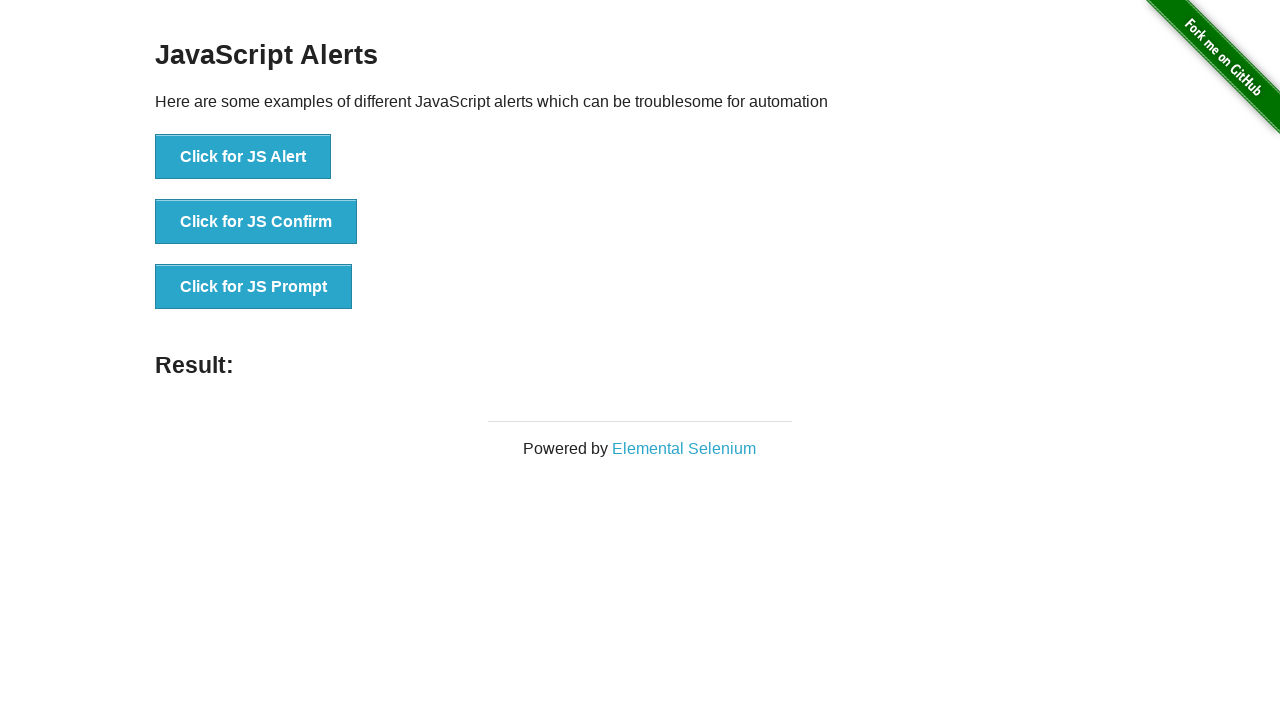

Clicked button to trigger JS Confirm dialog at (256, 222) on xpath=//*[text()='Click for JS Confirm']
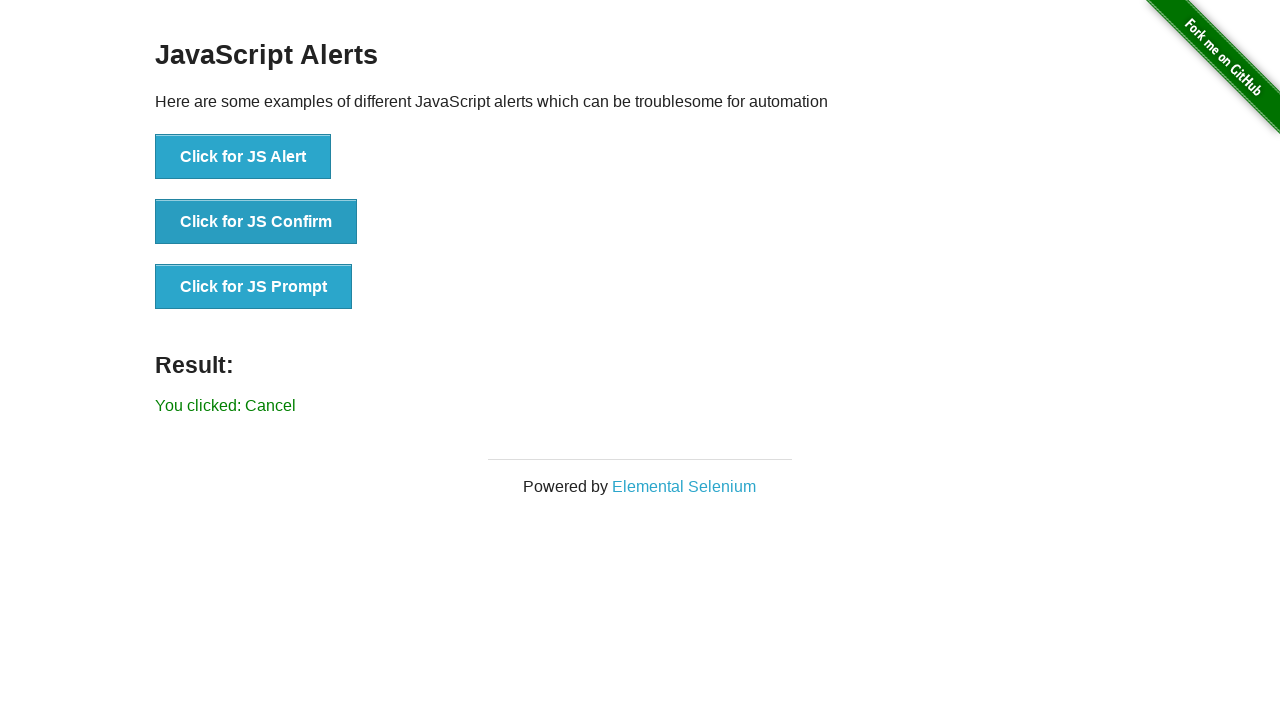

Verified result message shows 'You clicked: Cancel' after dismissing confirm dialog
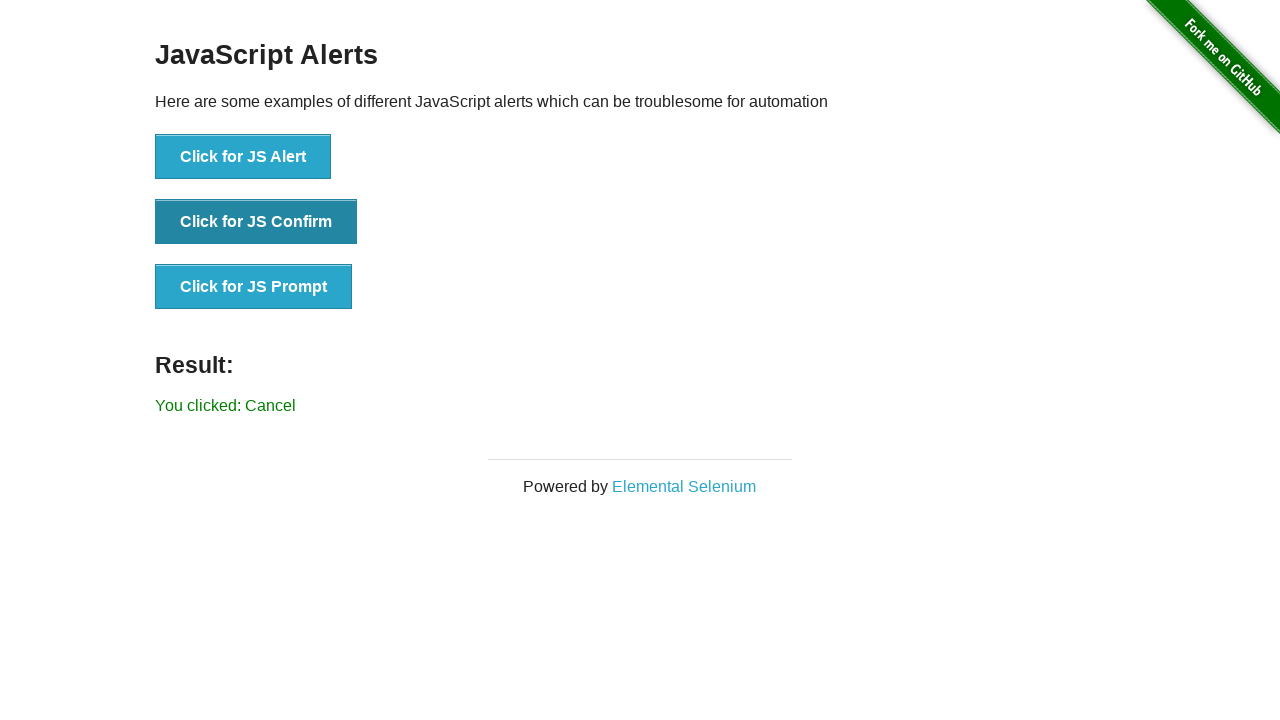

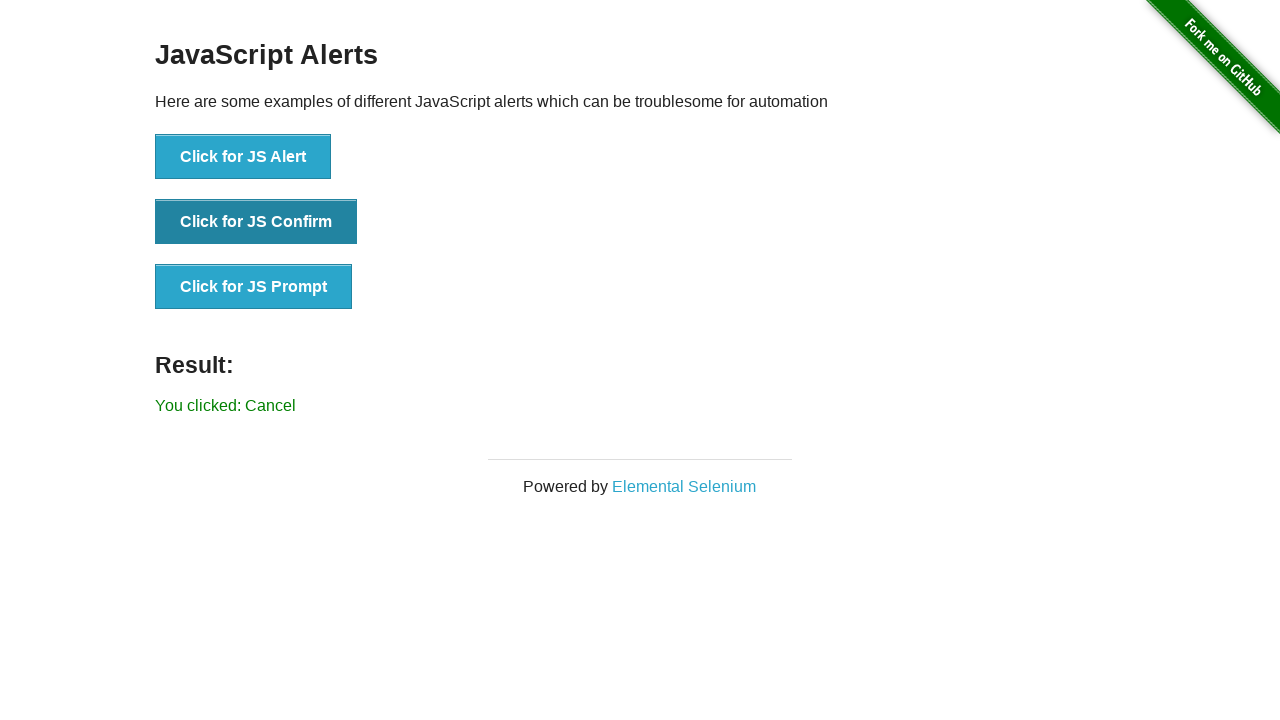